Tests keyboard functions on a text box form by filling in user details and using keyboard shortcuts to copy the current address and paste it into the permanent address field

Starting URL: https://demoqa.com/text-box

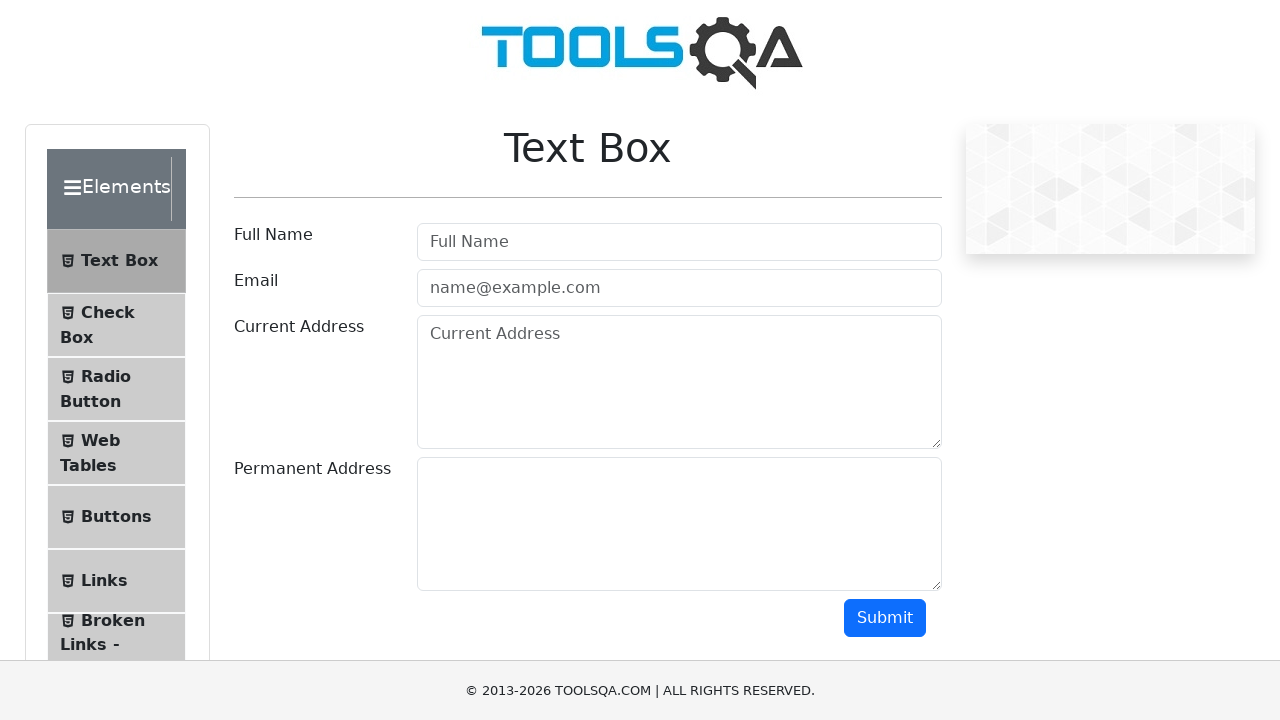

Filled full name field with 'Mr.James ken' on #userName
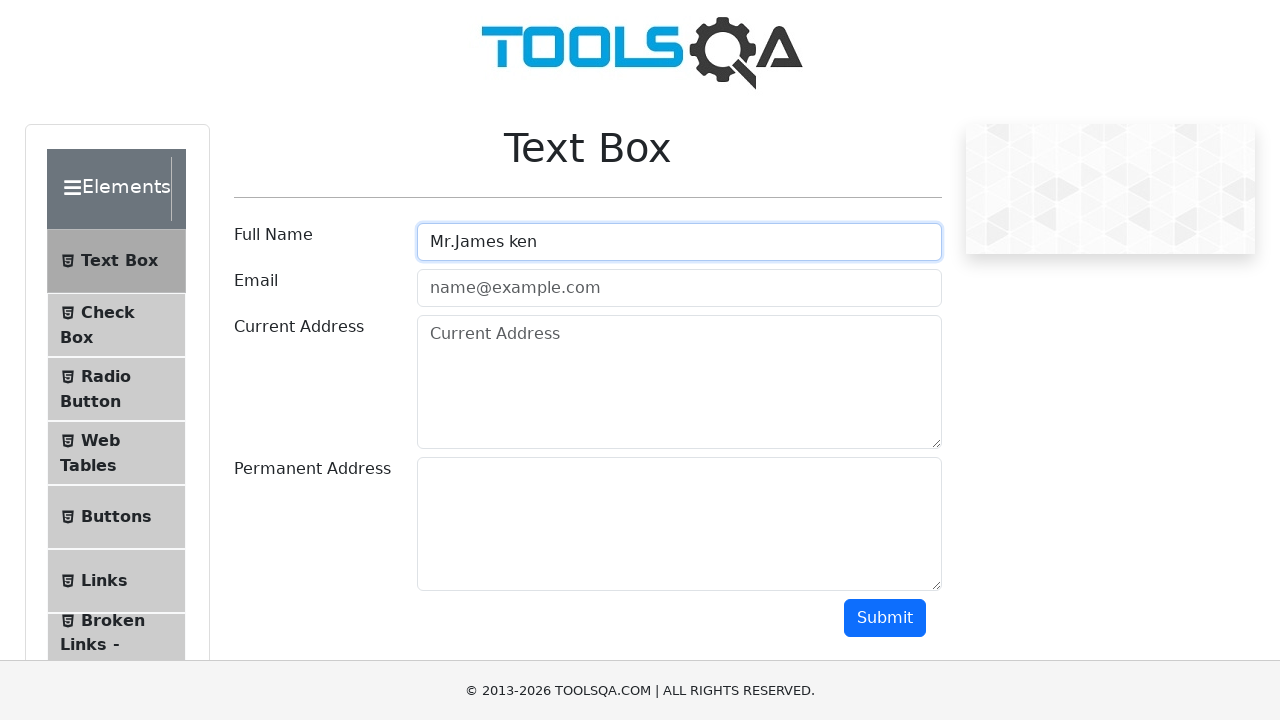

Filled email field with 'Jame@hotmail.com' on #userEmail
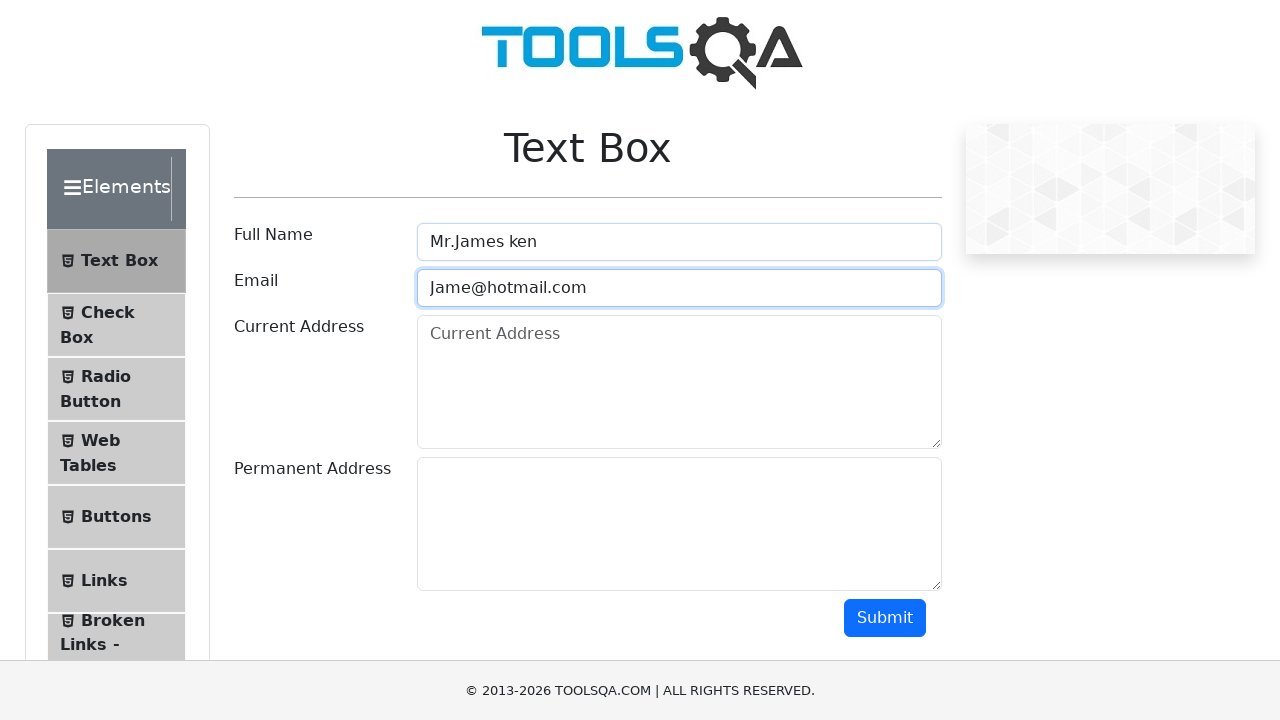

Filled current address field with '454 Baker street London' on #currentAddress
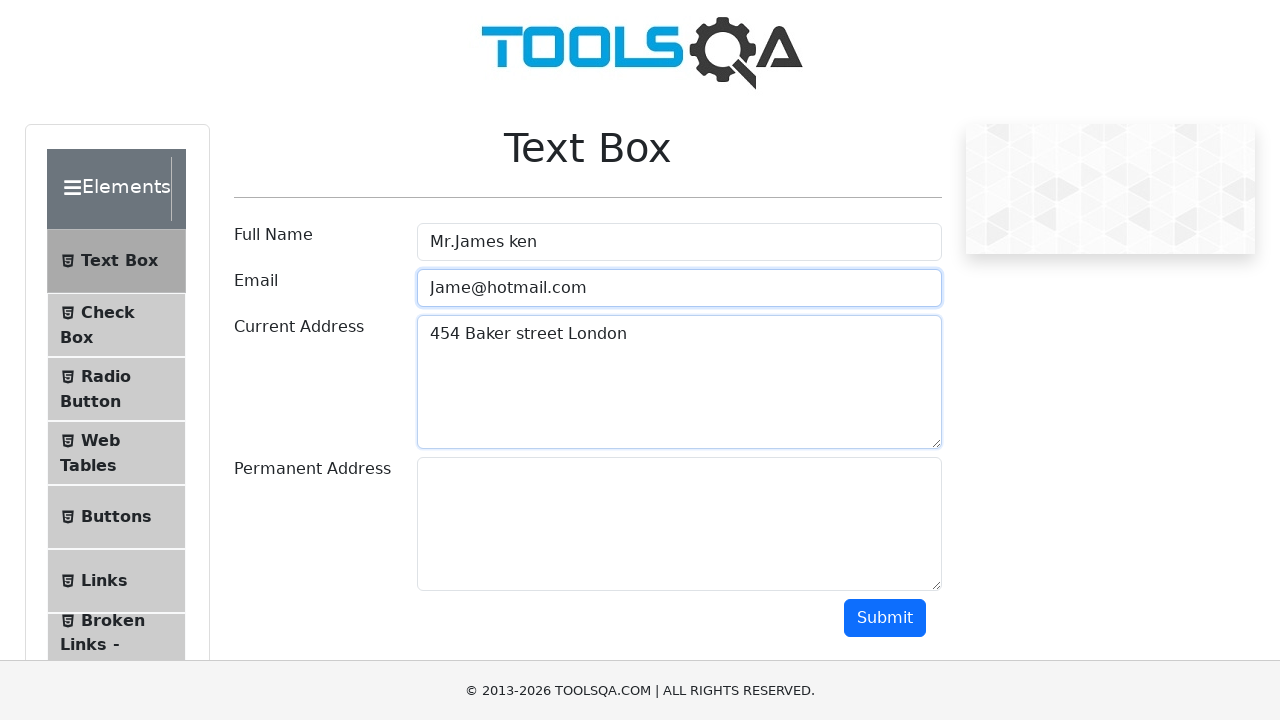

Clicked on current address field to focus at (679, 382) on #currentAddress
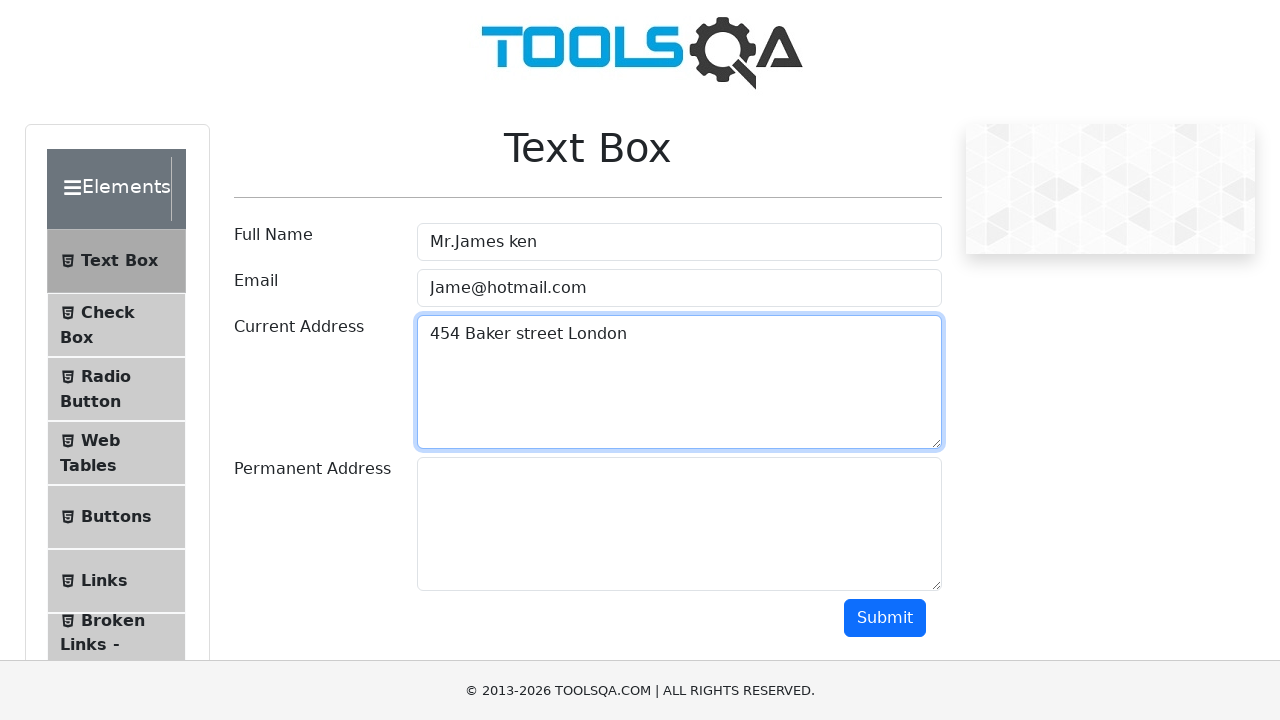

Selected all text in current address field using Ctrl+A
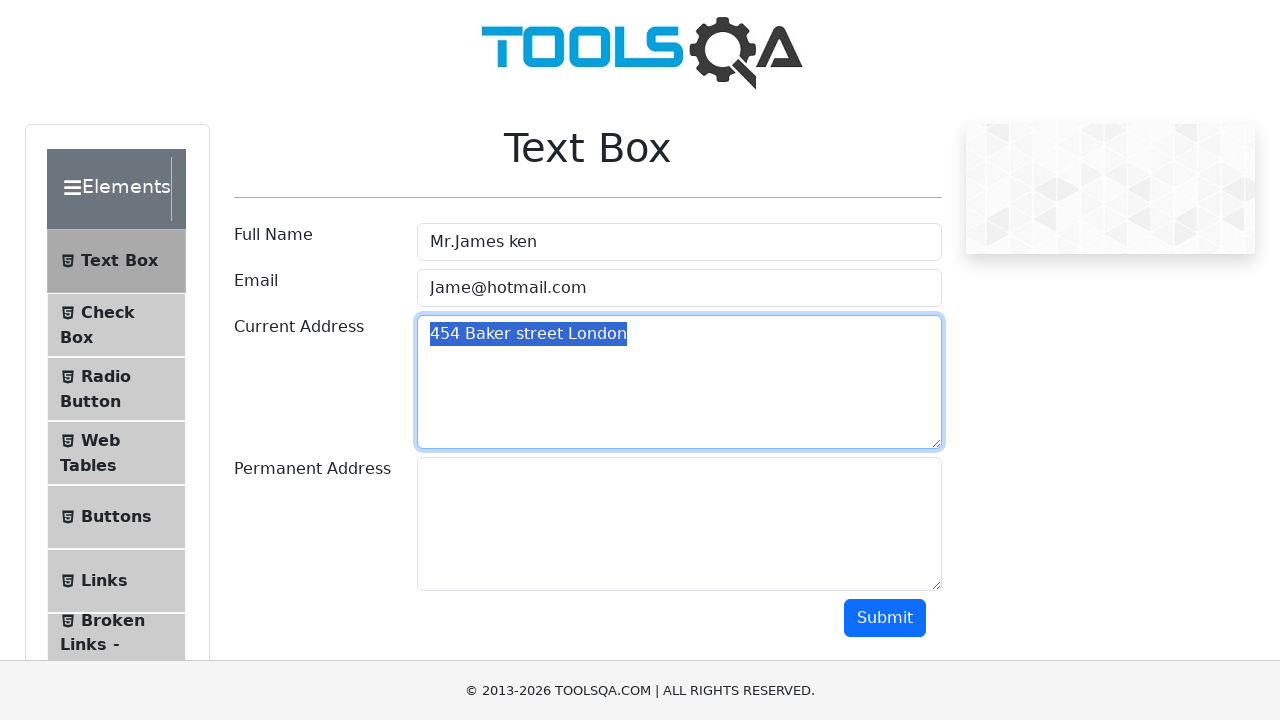

Copied current address to clipboard using Ctrl+C
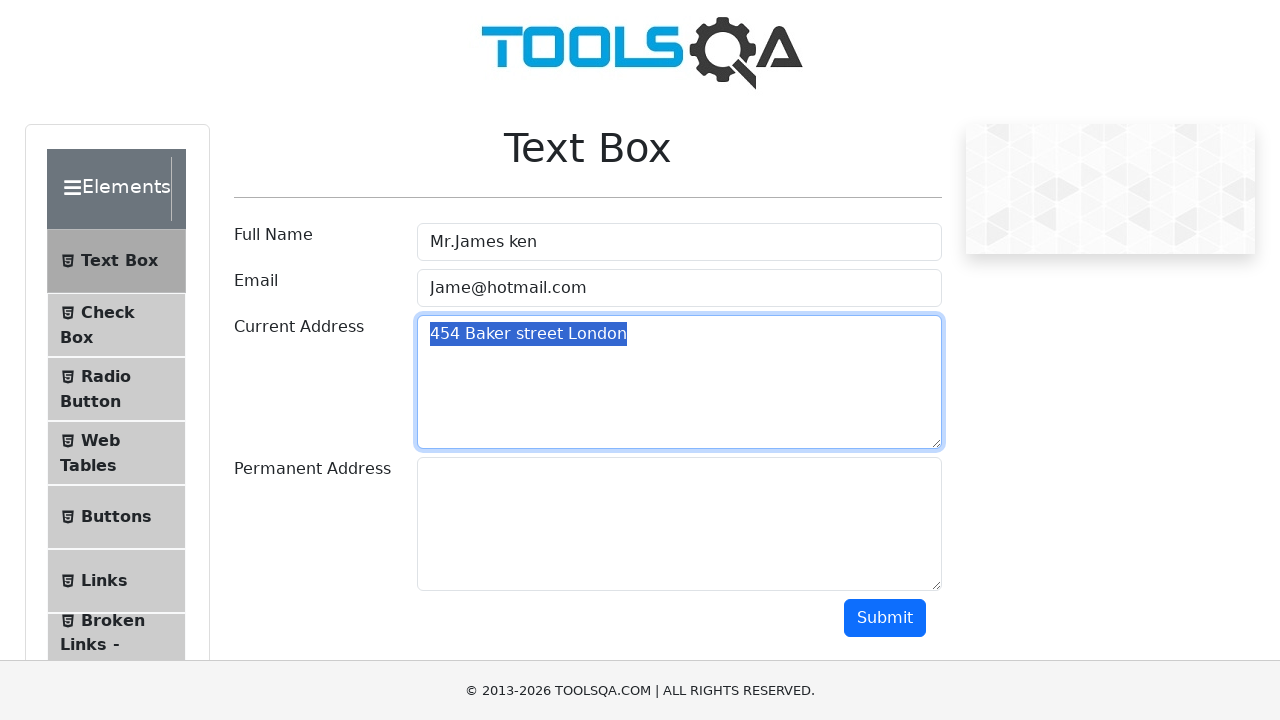

Pressed Tab to move focus to permanent address field
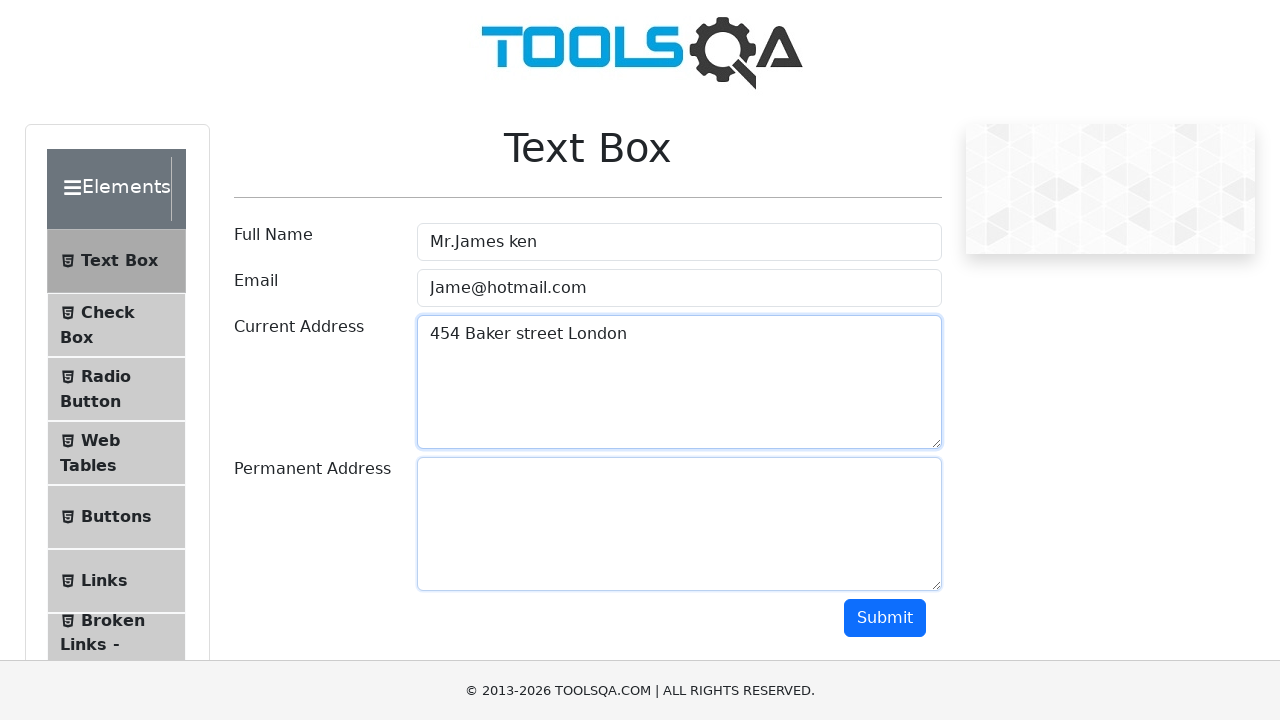

Pasted address into permanent address field using Ctrl+V
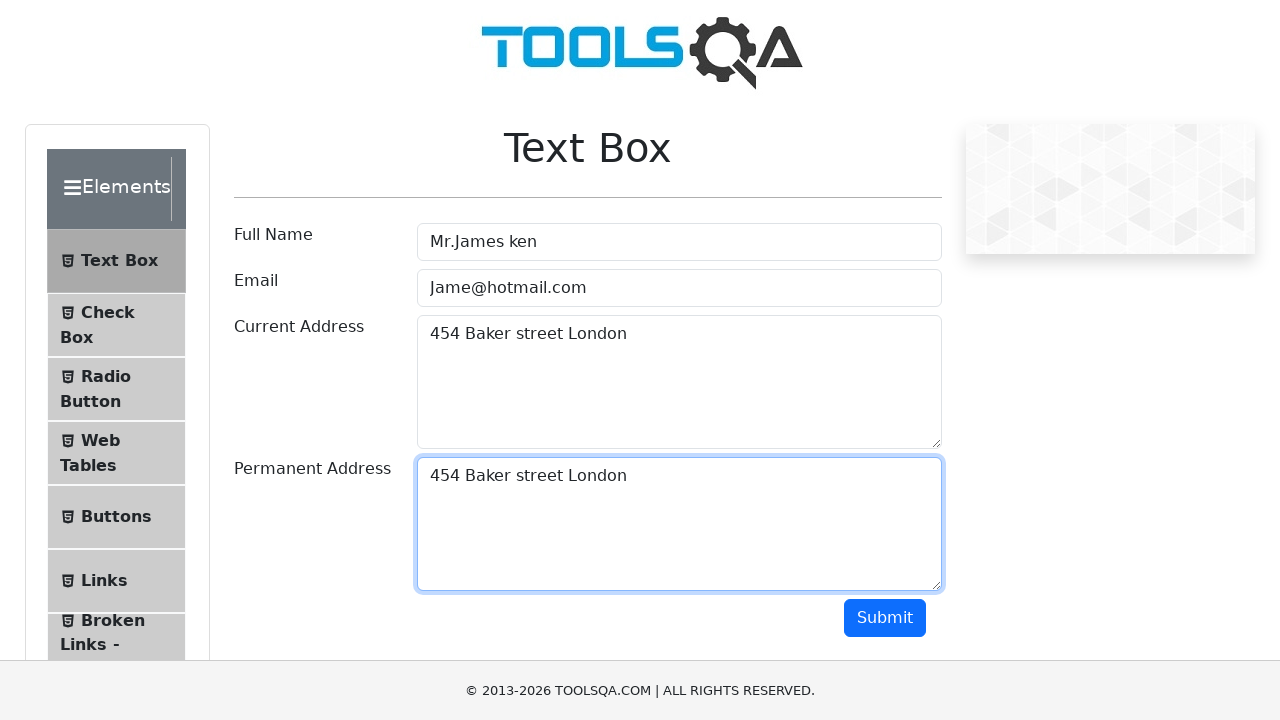

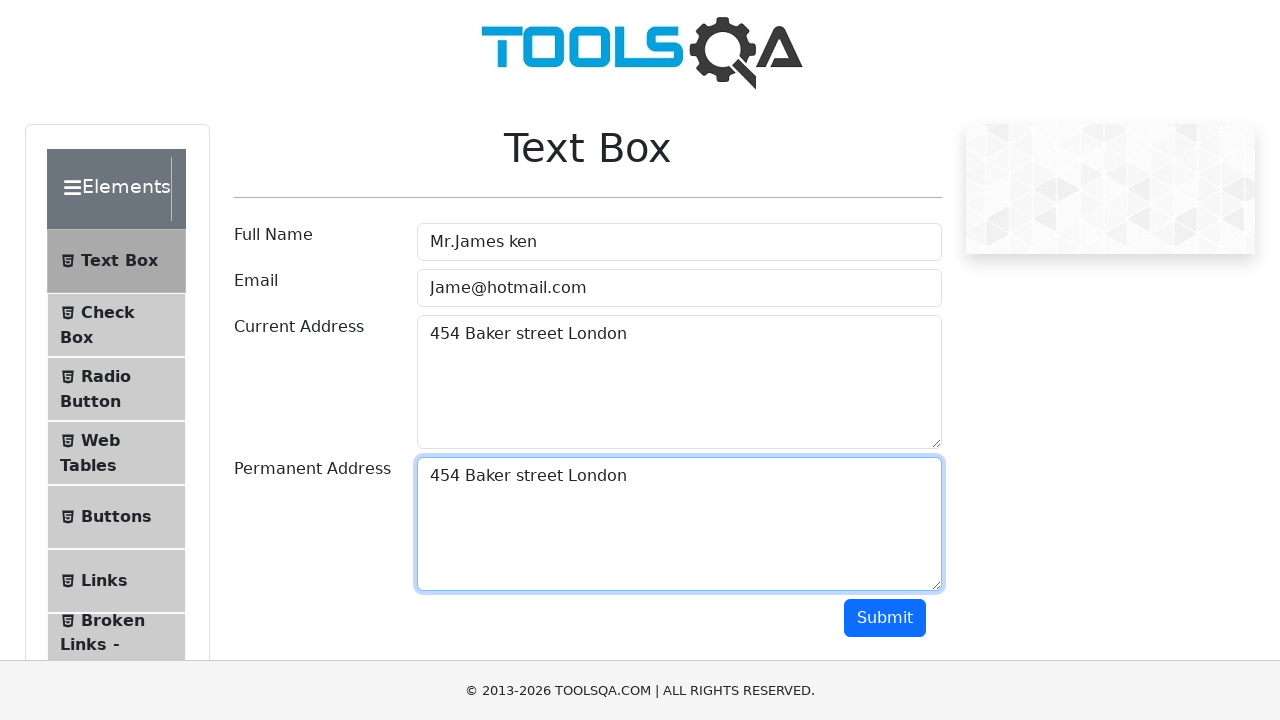